Tests filling a text box form and retrieving input data

Starting URL: https://demoqa.com

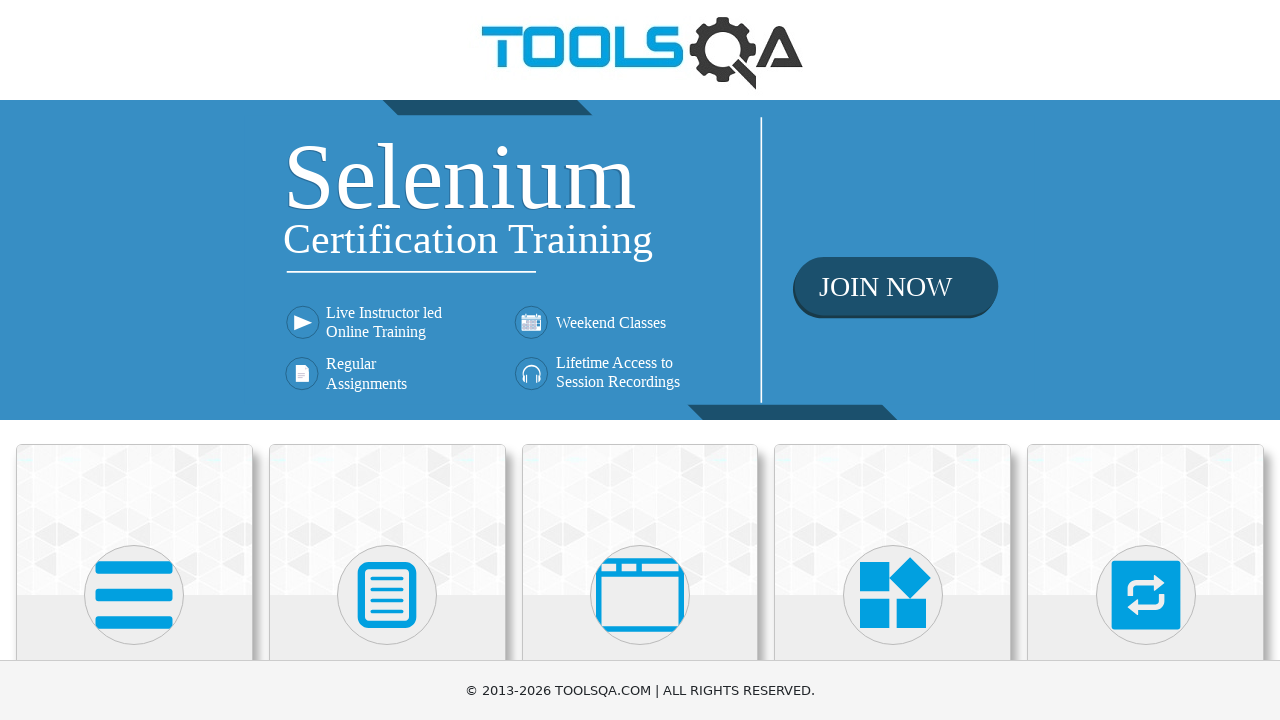

Clicked on Elements section at (134, 360) on xpath=//h5[text()='Elements']
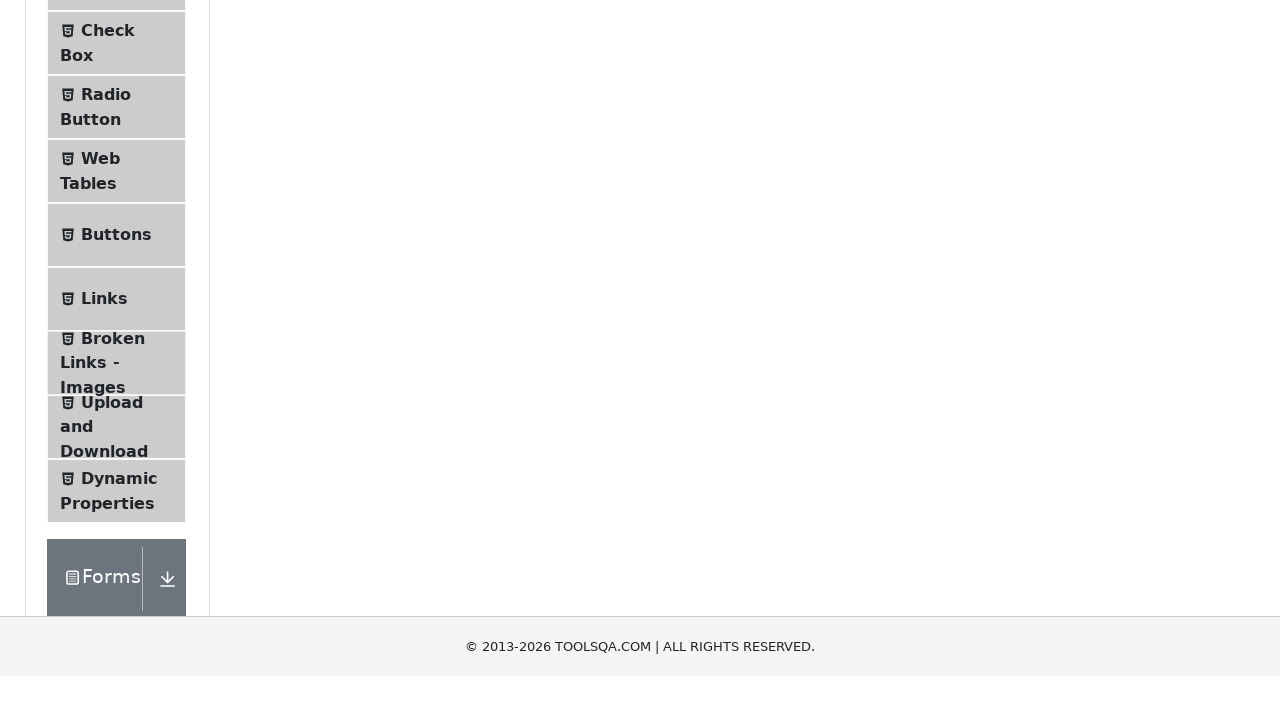

Clicked on Text Box menu item at (119, 261) on div.left-pannel >> text=Text Box
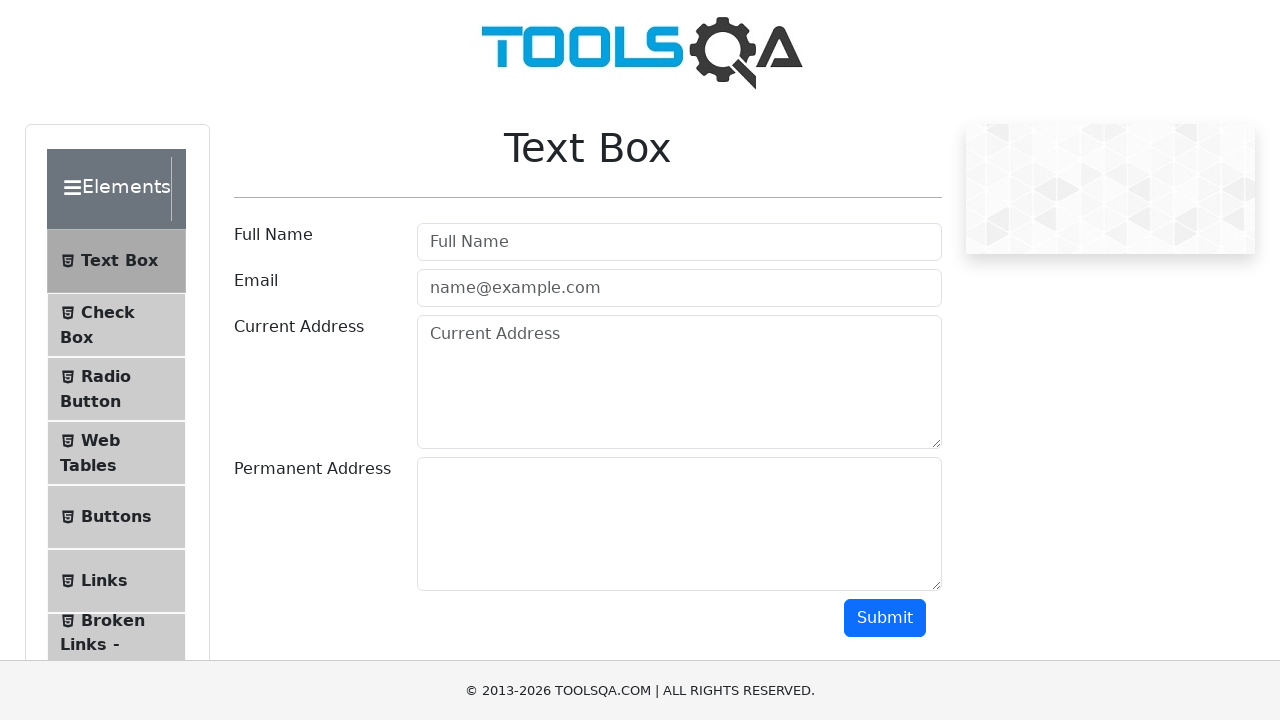

Filled user name field with 'nan' on #userName
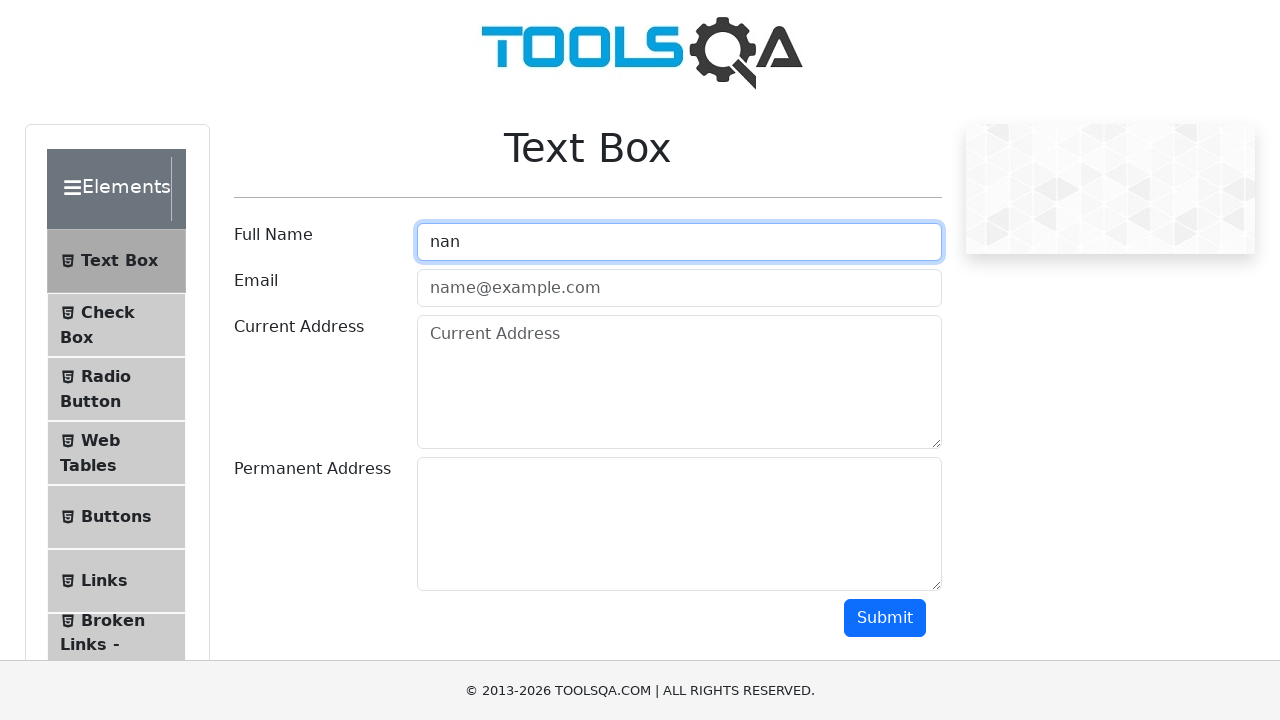

Filled user email field with 'nan@gmail.com' on #userEmail
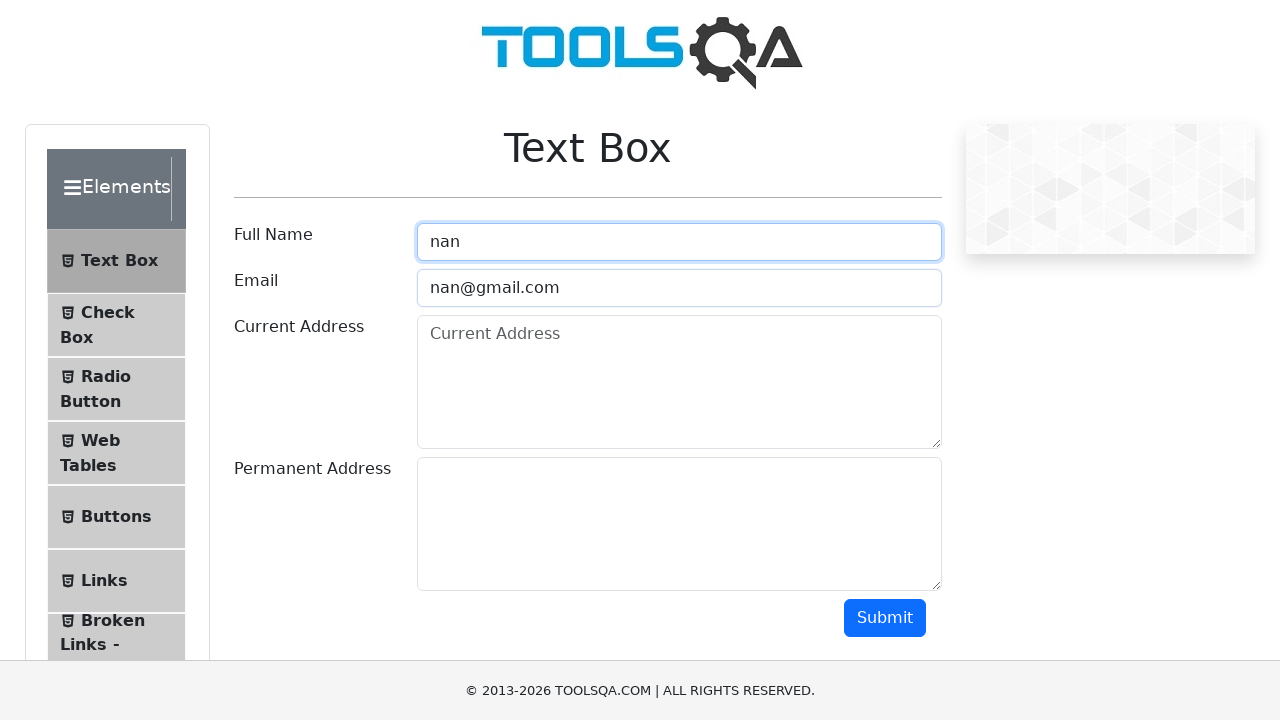

Filled current address field with 'here' on textarea#currentAddress
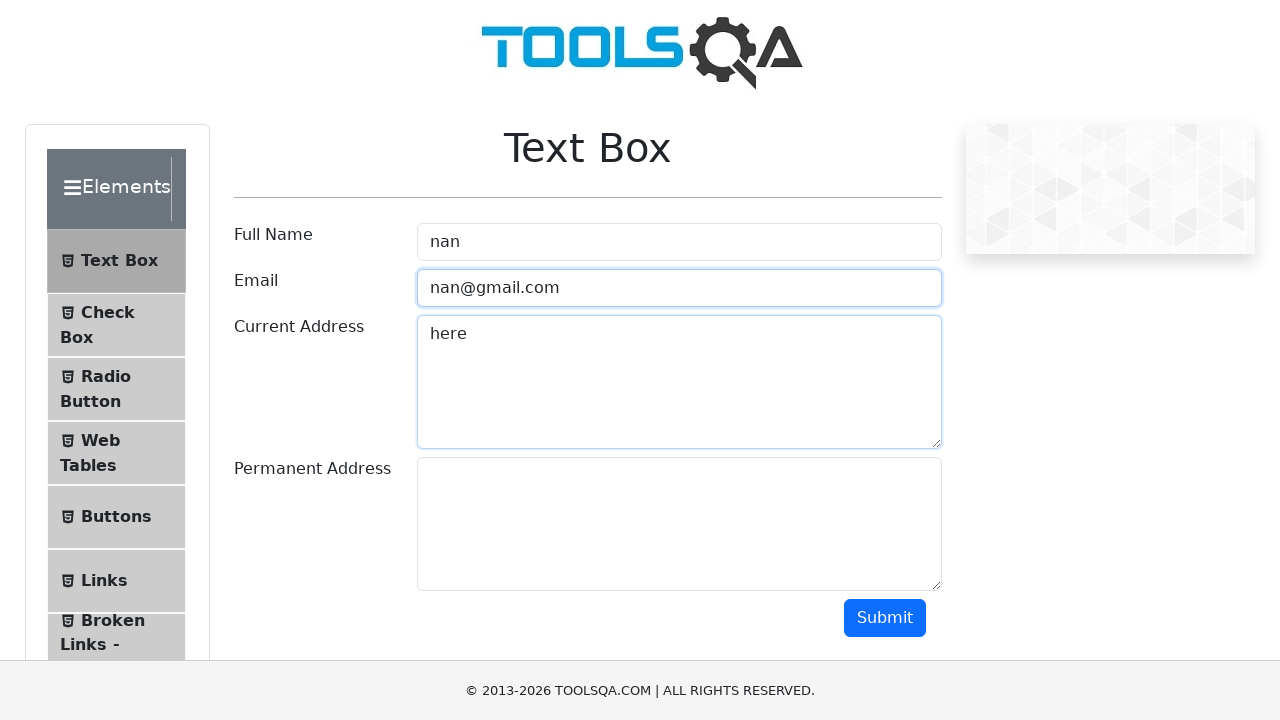

Filled permanent address field with 'here' on #permanentAddress
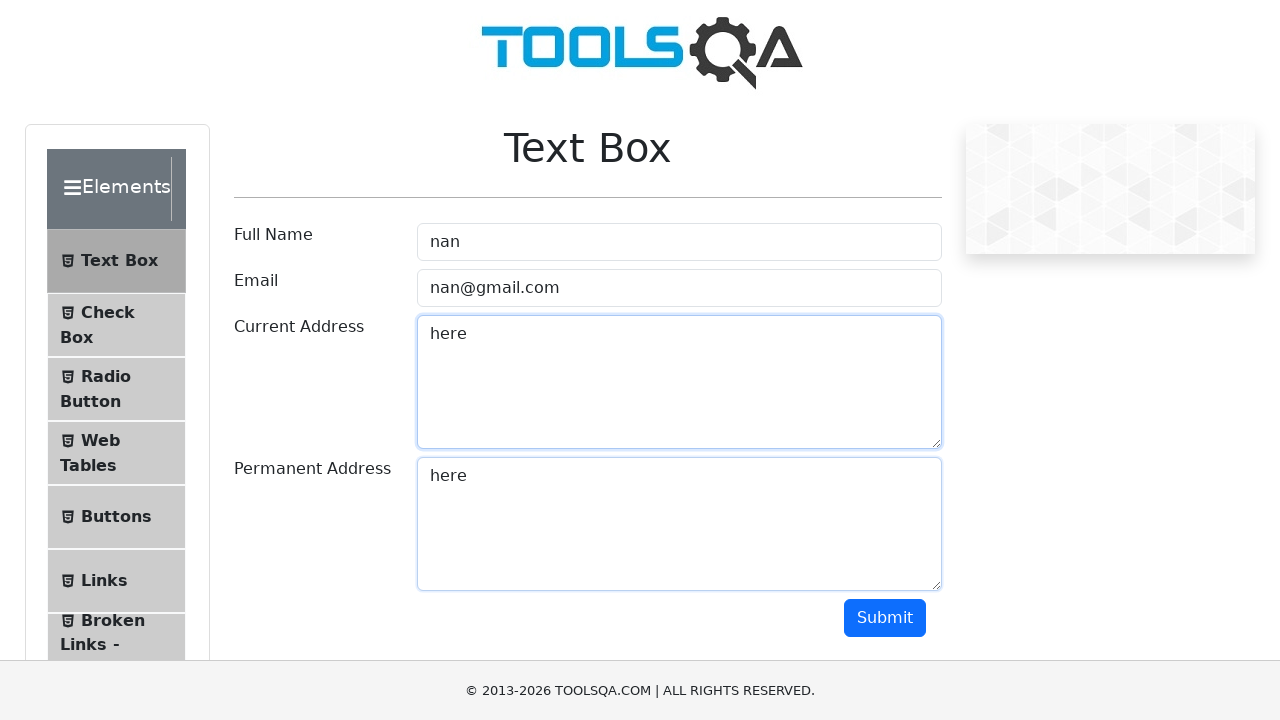

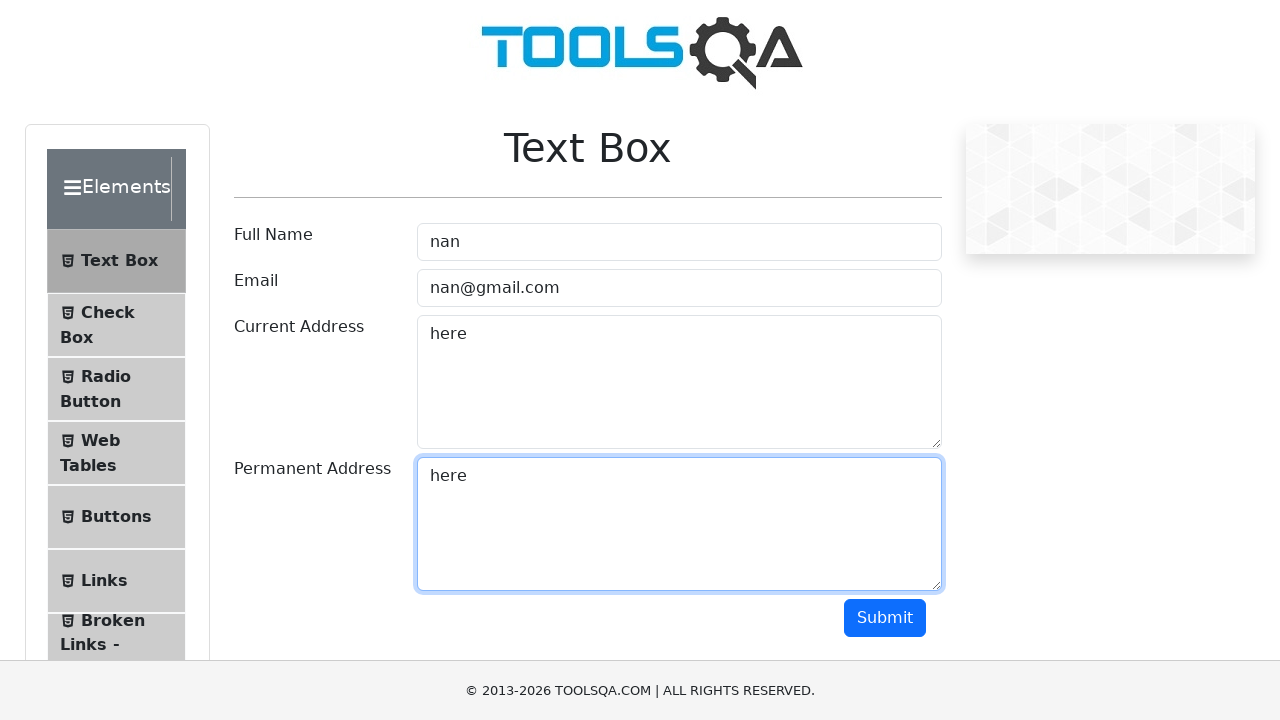